Tests that the ToolsQA header image is displayed on the text-box page

Starting URL: https://demoqa.com/elements

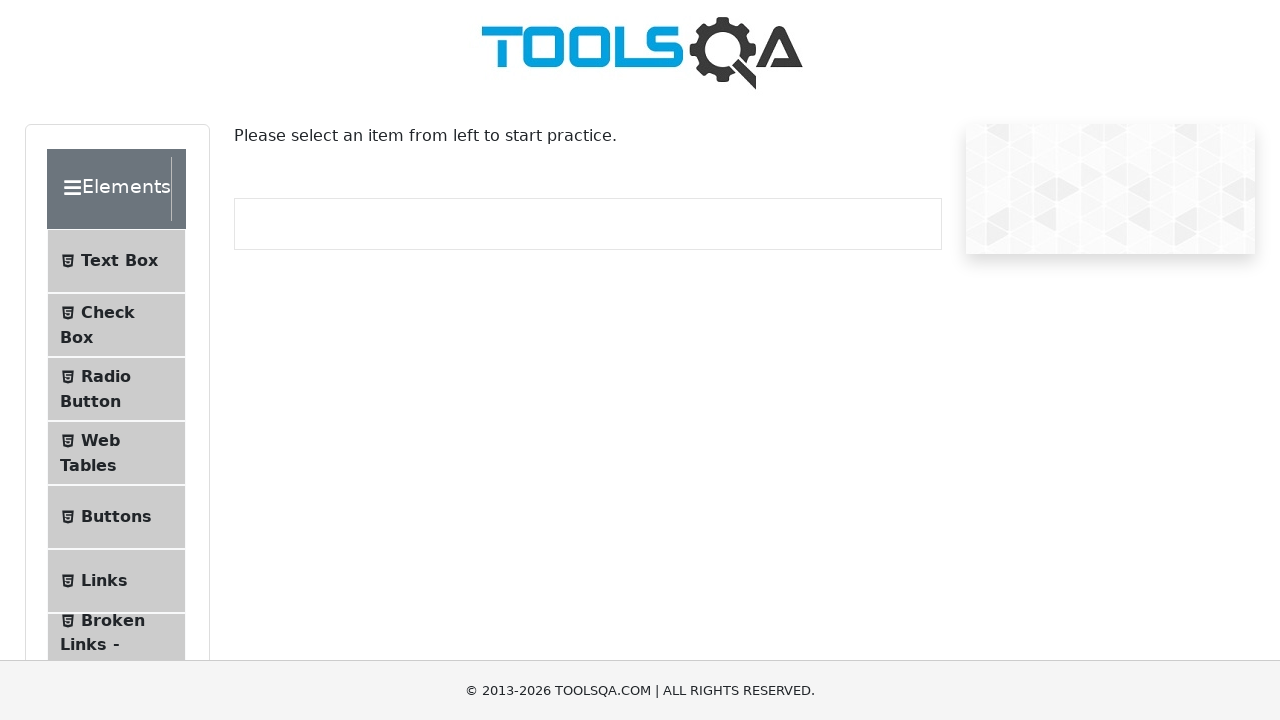

Clicked on Text Box menu item at (116, 261) on #item-0
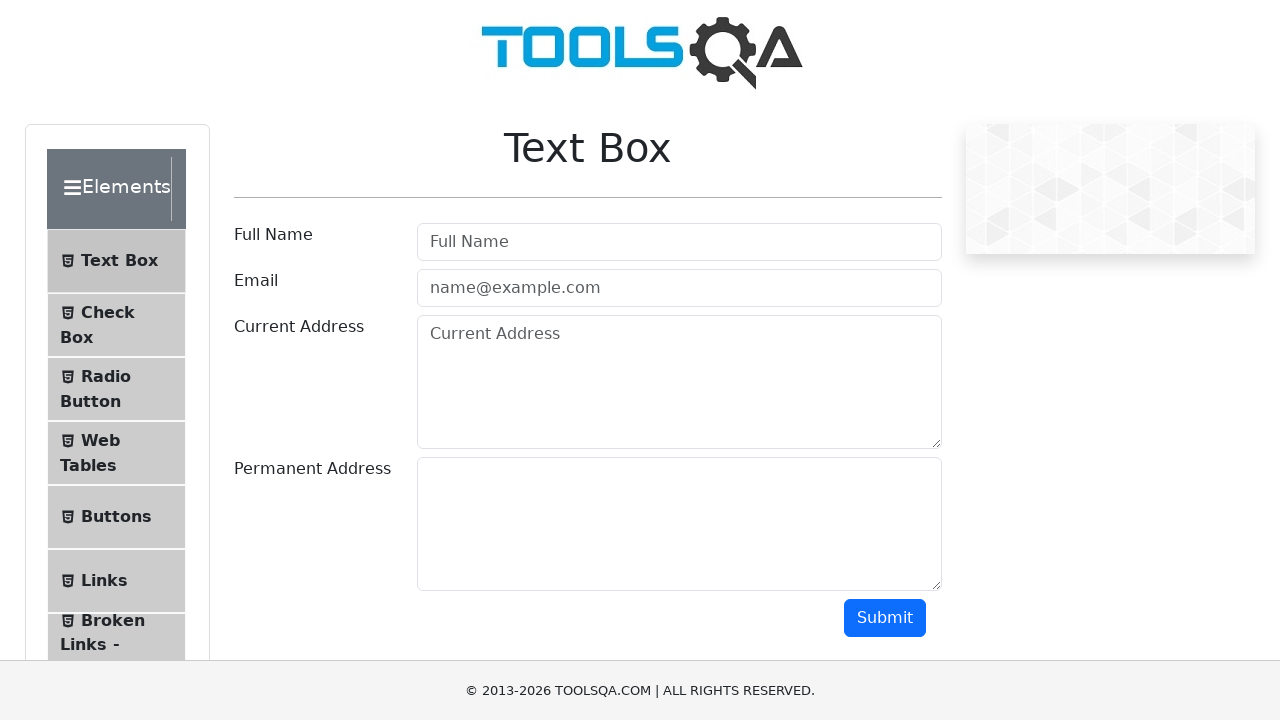

ToolsQA header image is displayed on the text-box page
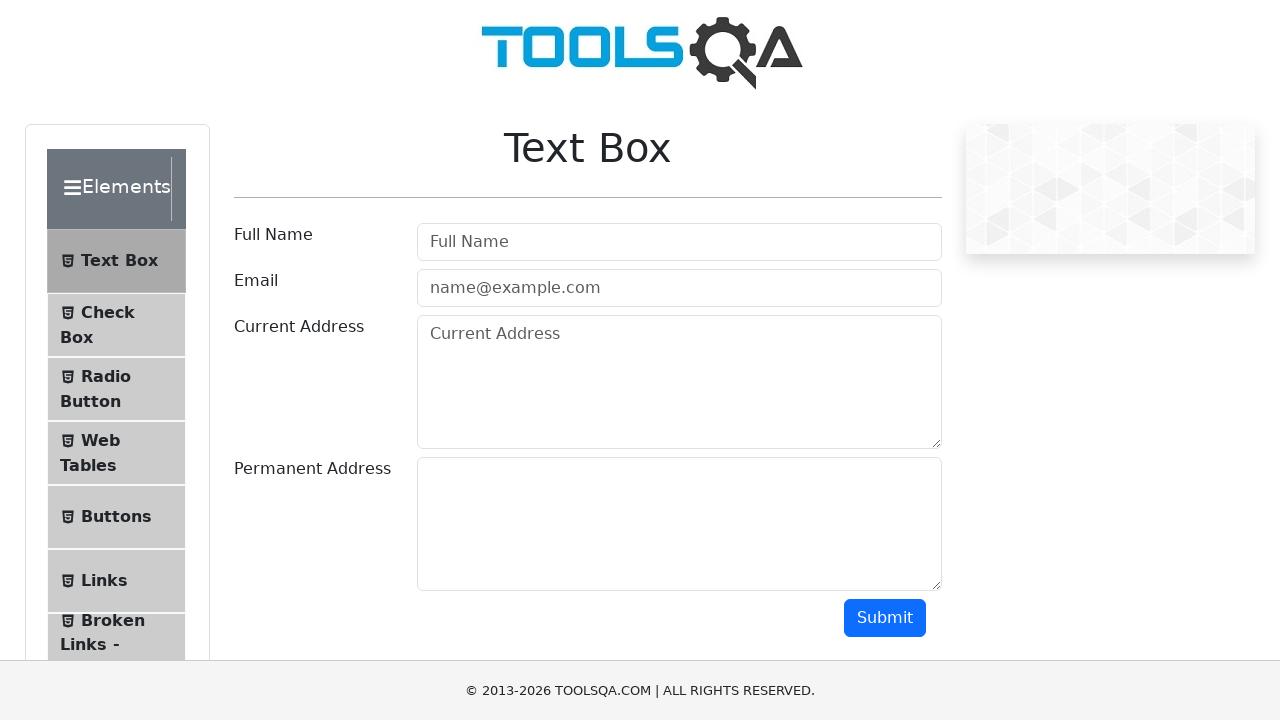

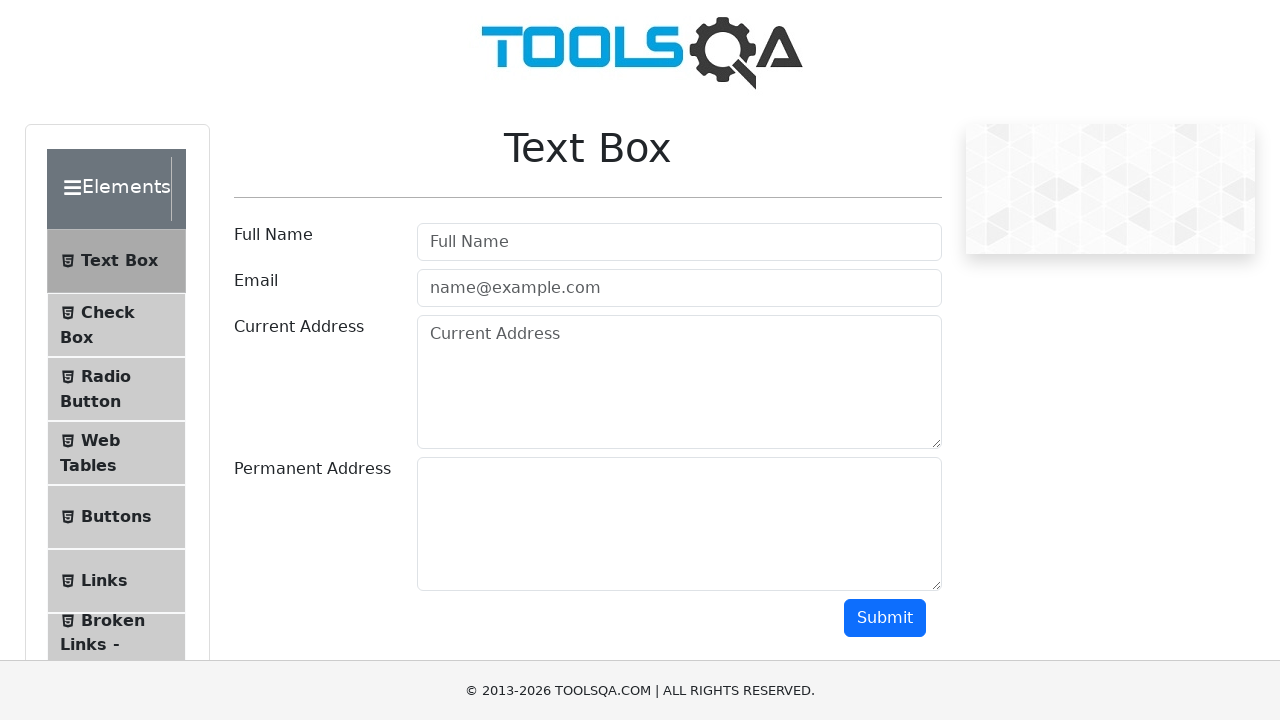